Tests registration form validation by submitting mismatched passwords and verifying the password mismatch error message

Starting URL: https://alada.vn/tai-khoan/dang-ky.html

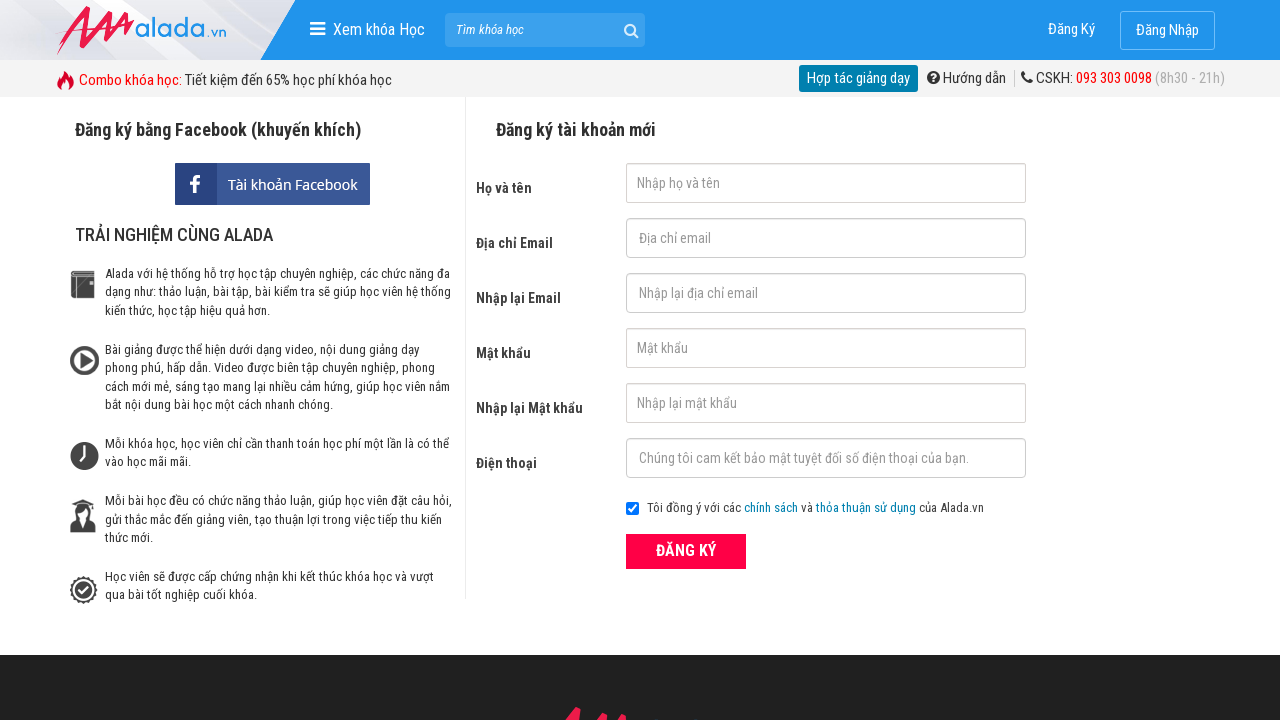

Filled first name field with 'John Wick' on #txtFirstname
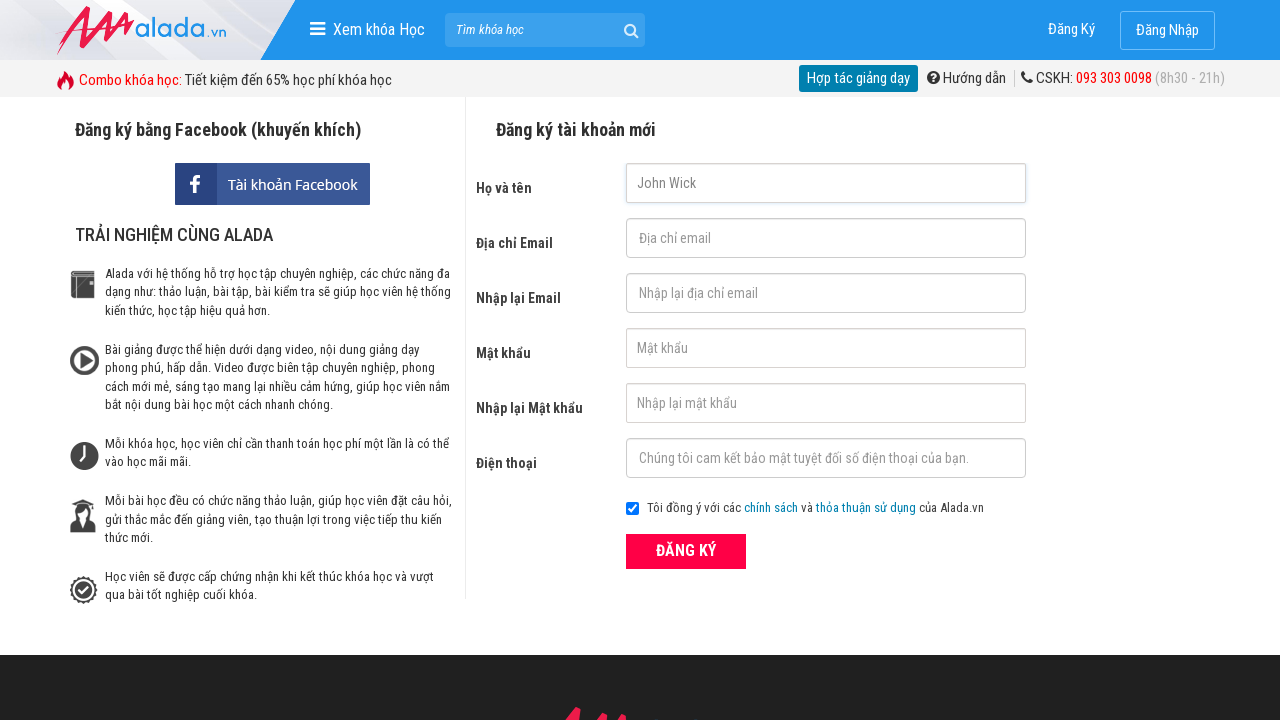

Filled email field with 'john@gmail.com' on #txtEmail
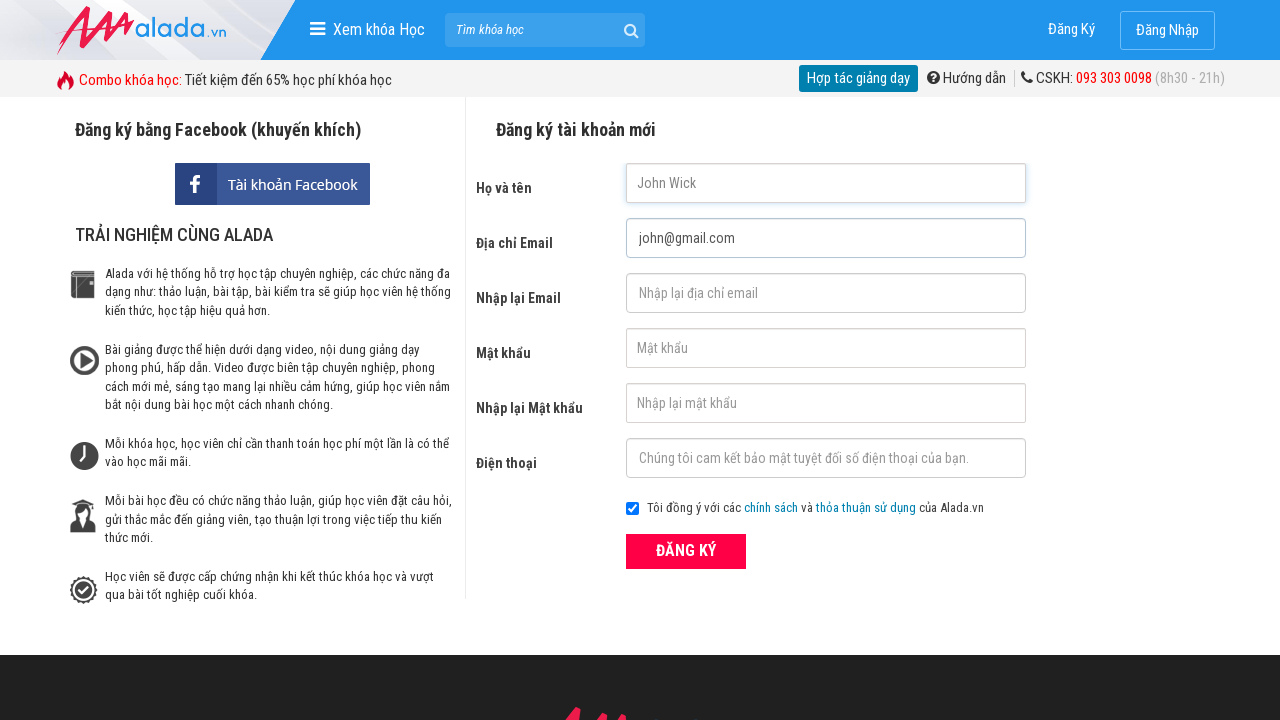

Filled confirm email field with 'john@gmail.com' on #txtCEmail
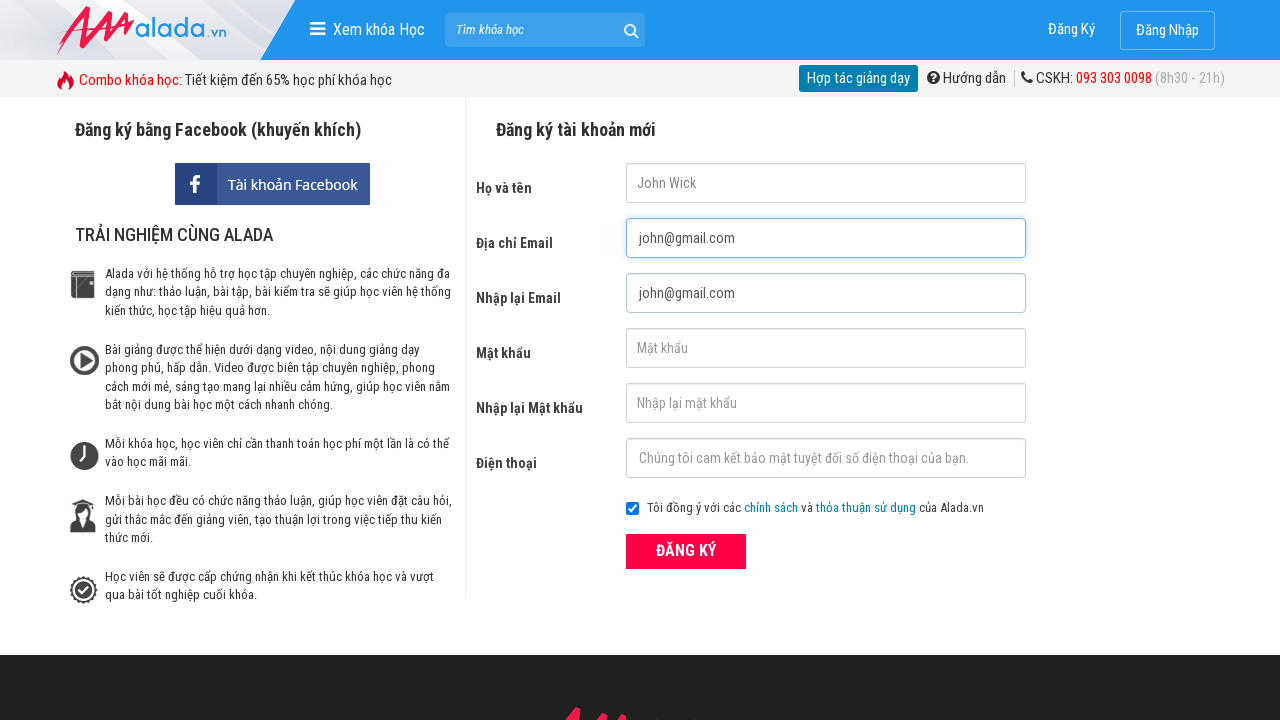

Filled password field with '123456' on #txtPassword
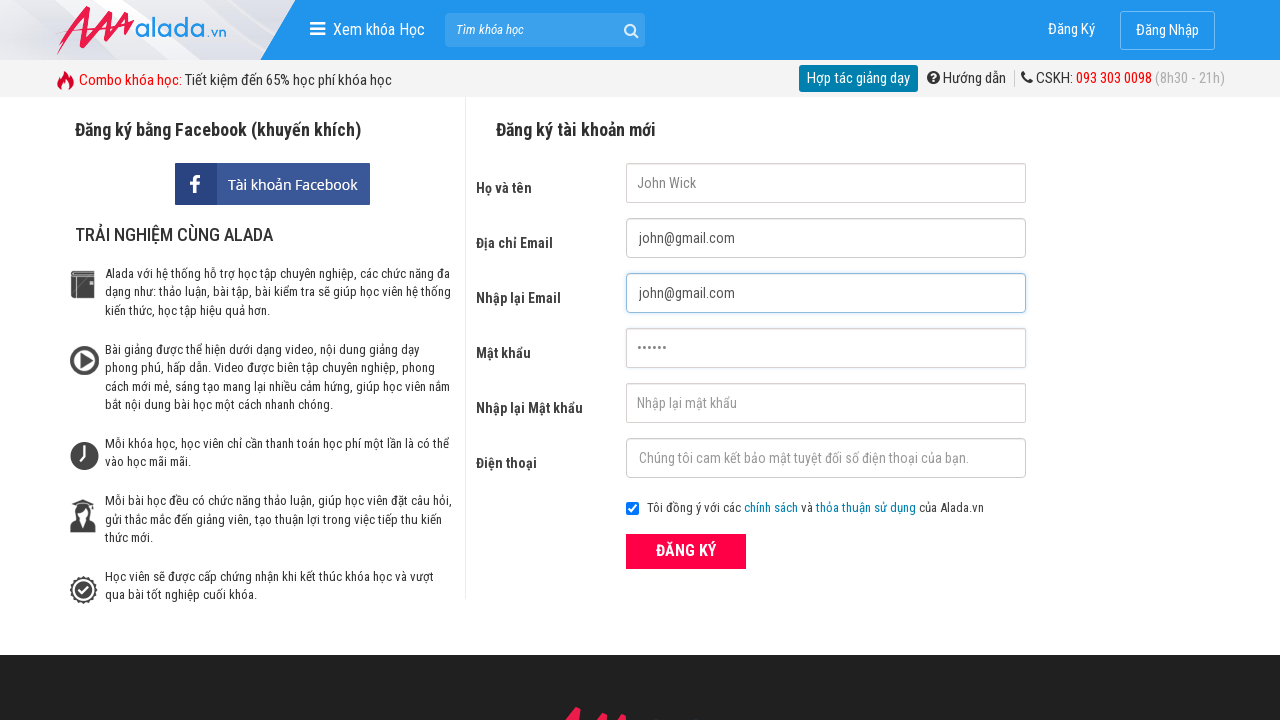

Filled confirm password field with mismatched password '123654' on #txtCPassword
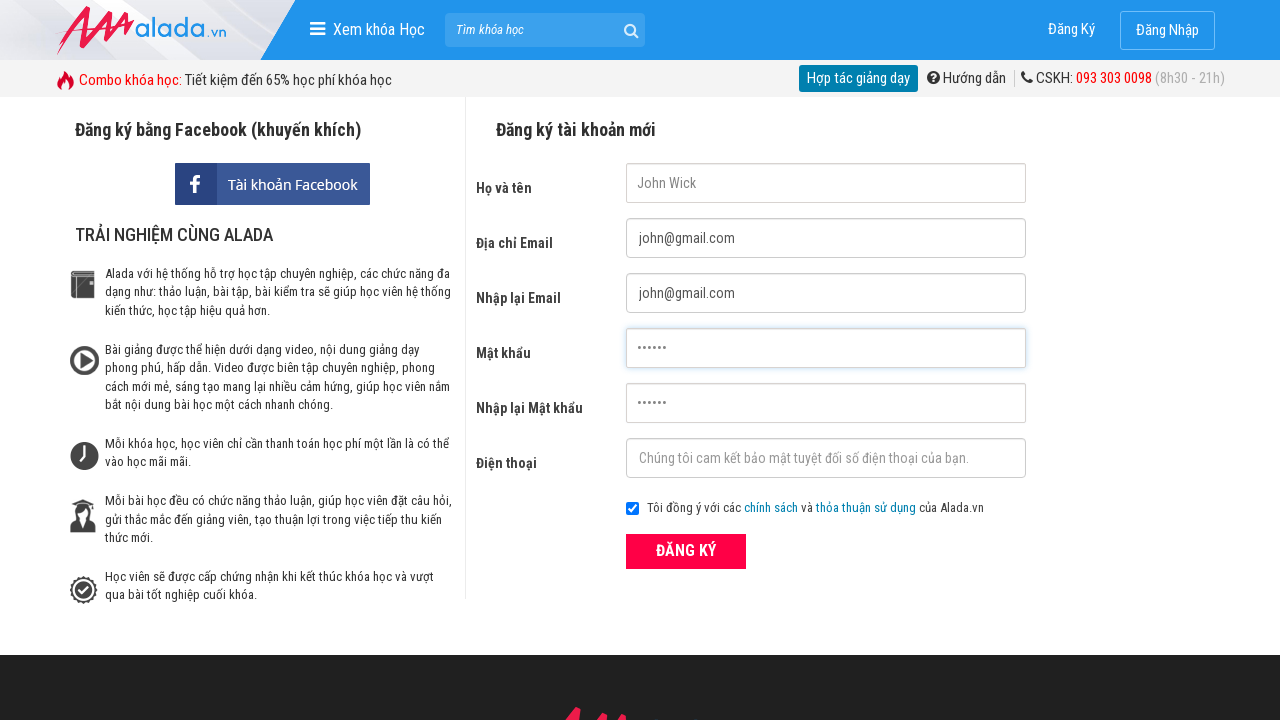

Filled phone field with '0987654321' on #txtPhone
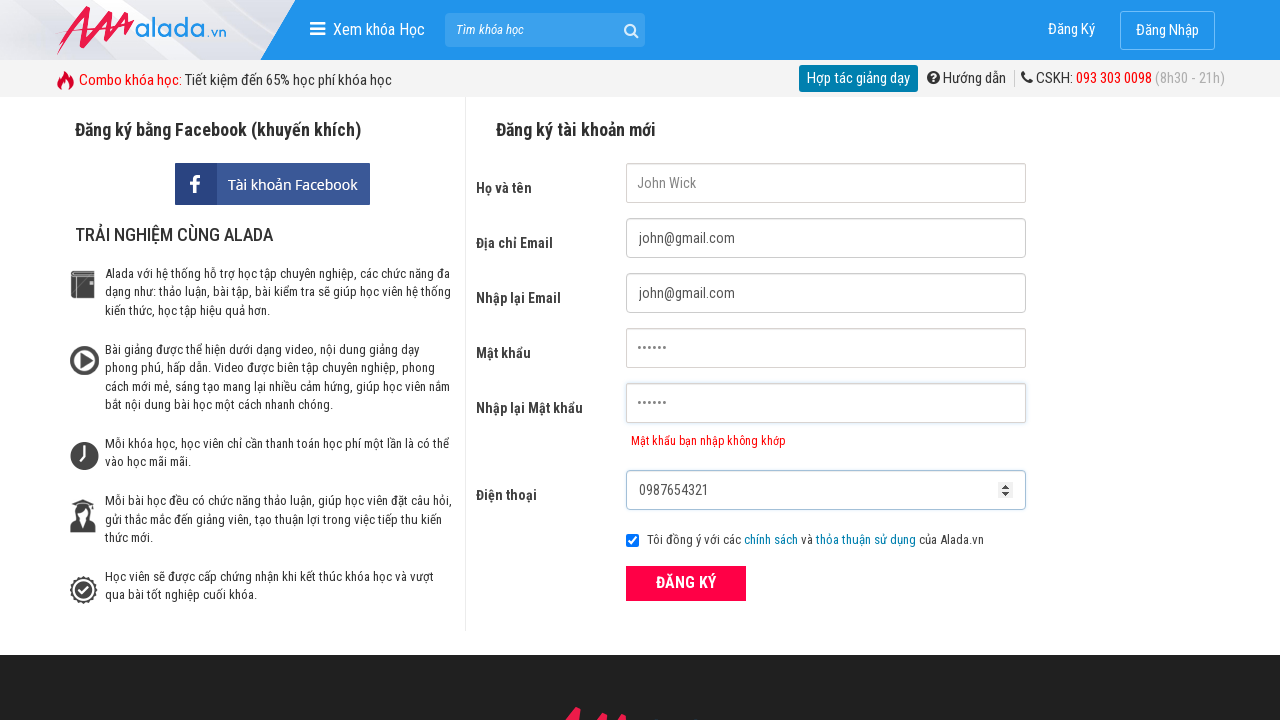

Clicked register button to submit form at (686, 583) on xpath=//form[@id='frmLogin']//button[text()='ĐĂNG KÝ']
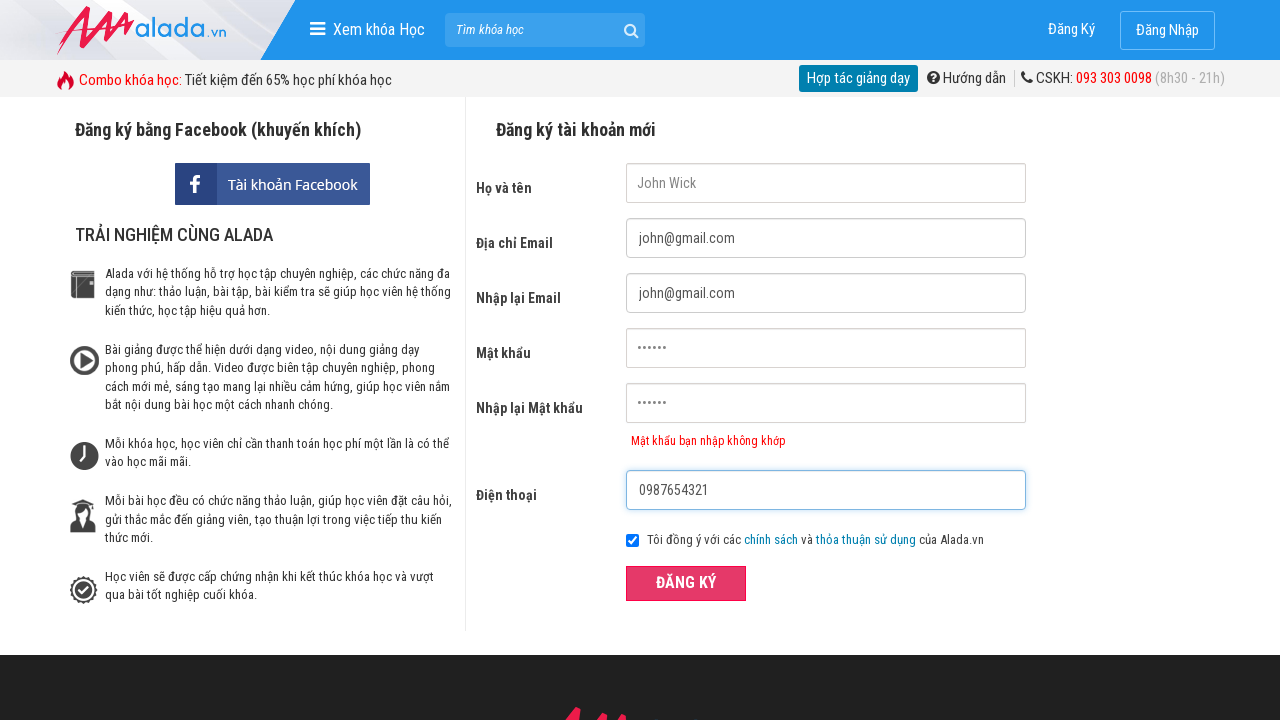

Password mismatch error message appeared
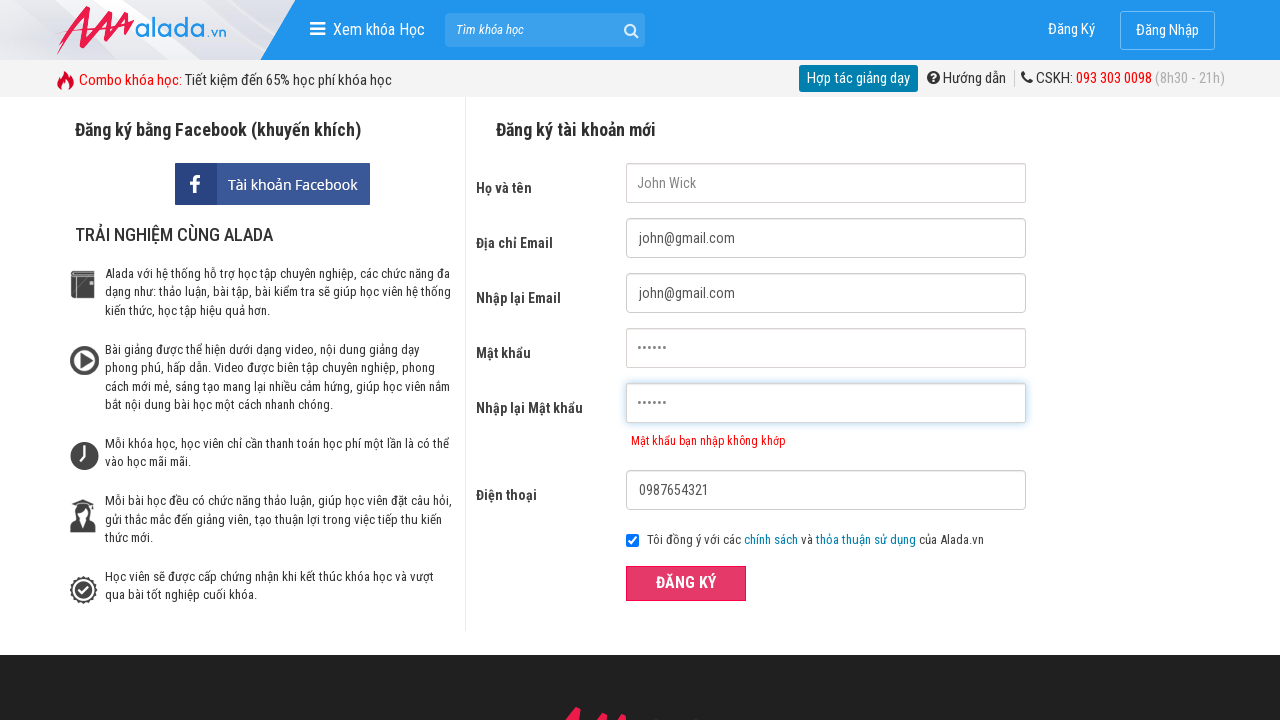

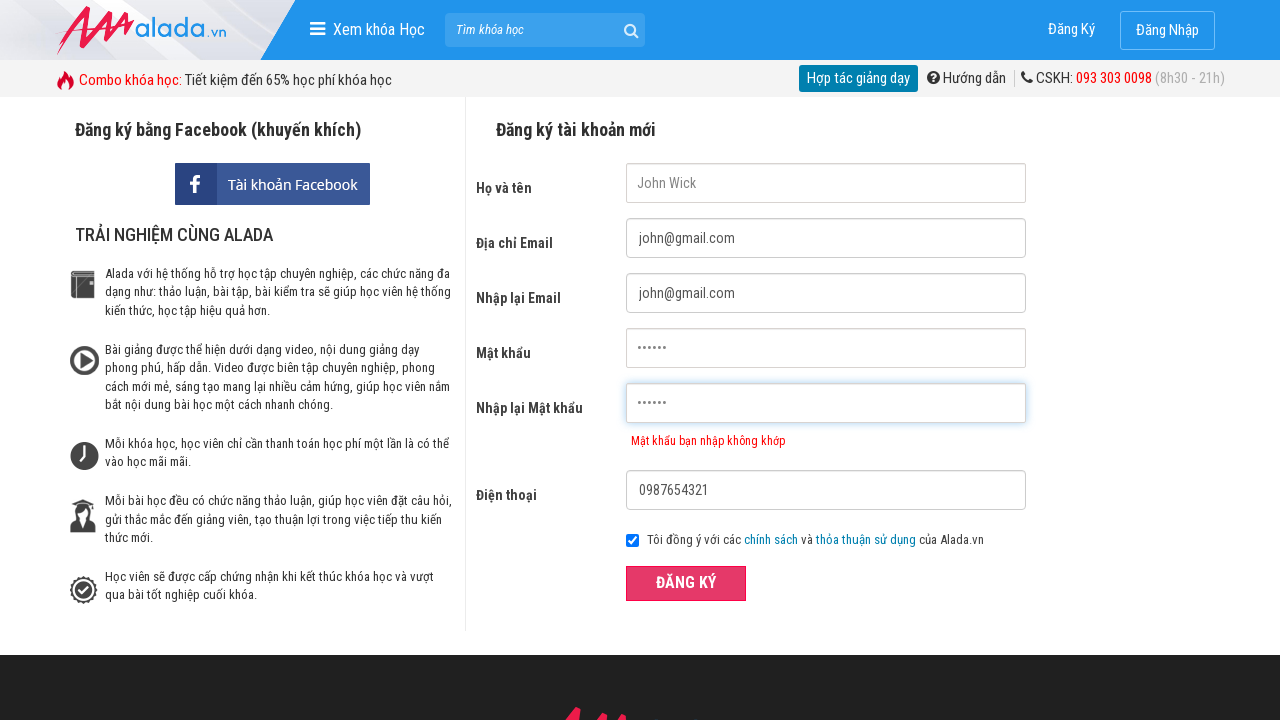